Clicks on the Dropdown Menu link and verifies navigation to the dropdown menu page

Starting URL: https://bonigarcia.dev/selenium-webdriver-java/

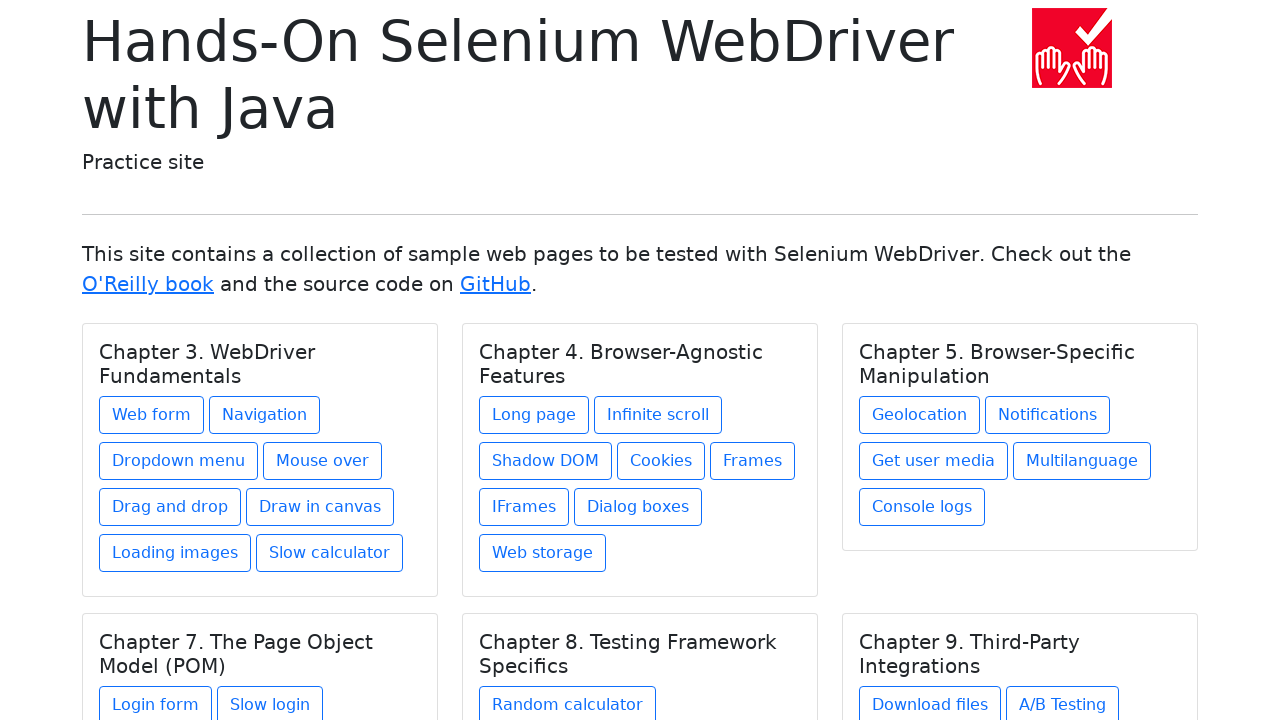

Clicked on the Dropdown Menu link under Chapter 3 at (178, 461) on xpath=//h5[text() = 'Chapter 3. WebDriver Fundamentals']/../a[contains(@href, 'd
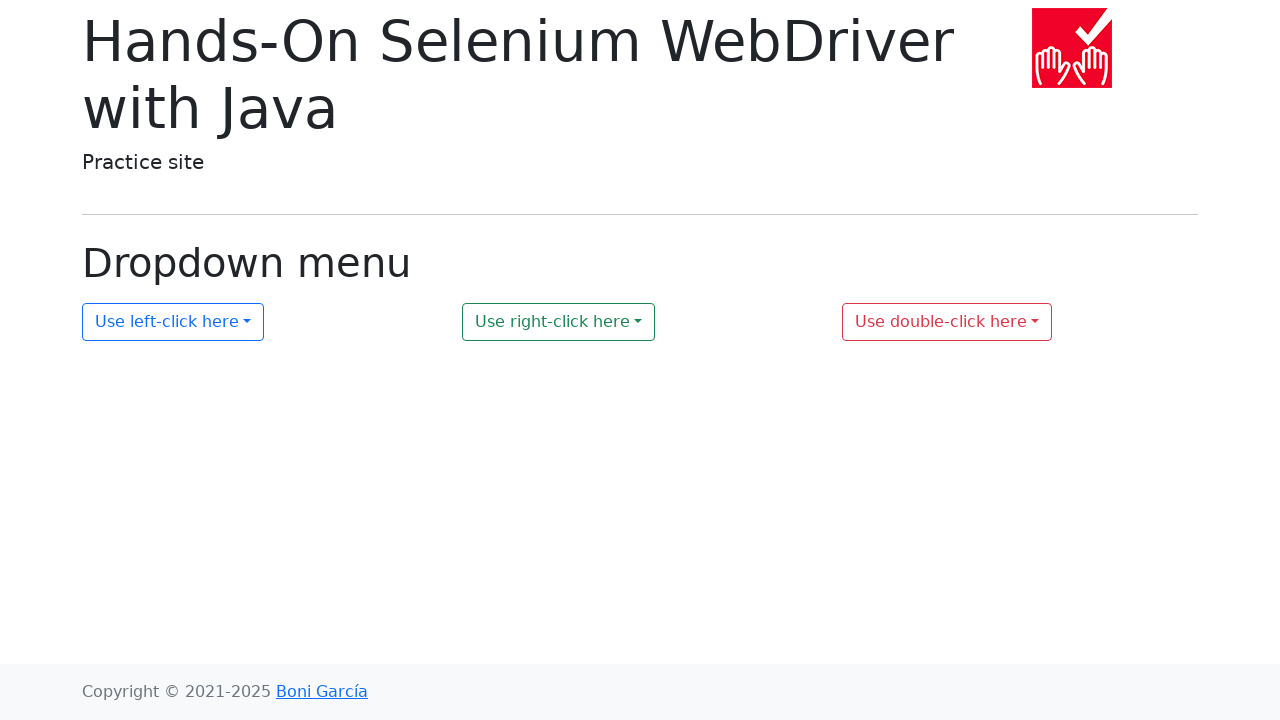

Page loaded and dropdown menu heading appeared
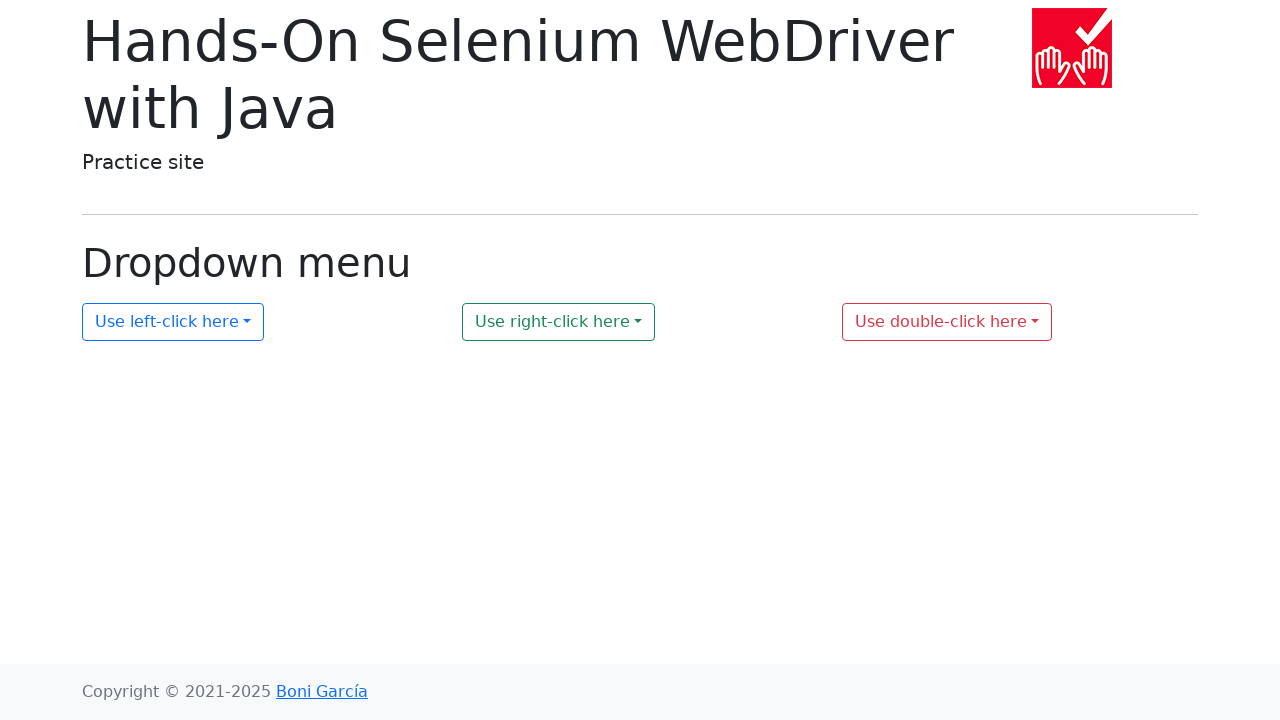

Verified navigation to dropdown menu page URL
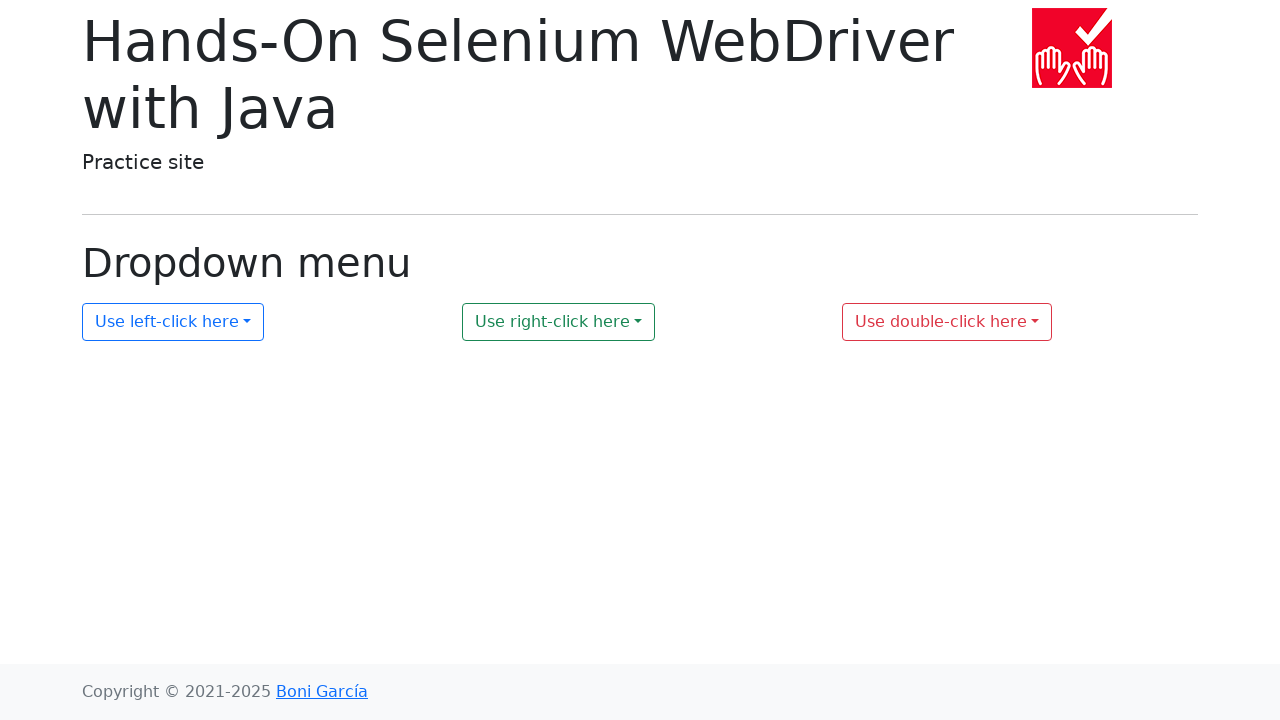

Verified page heading text is 'Dropdown menu'
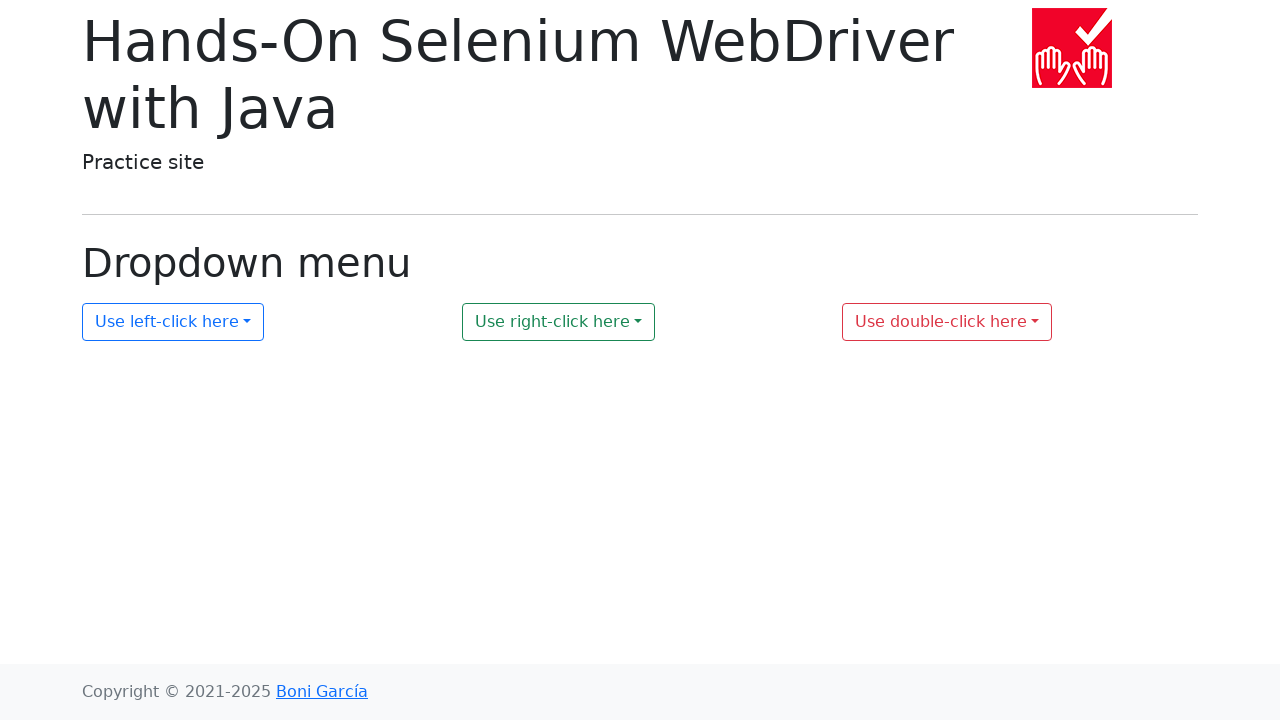

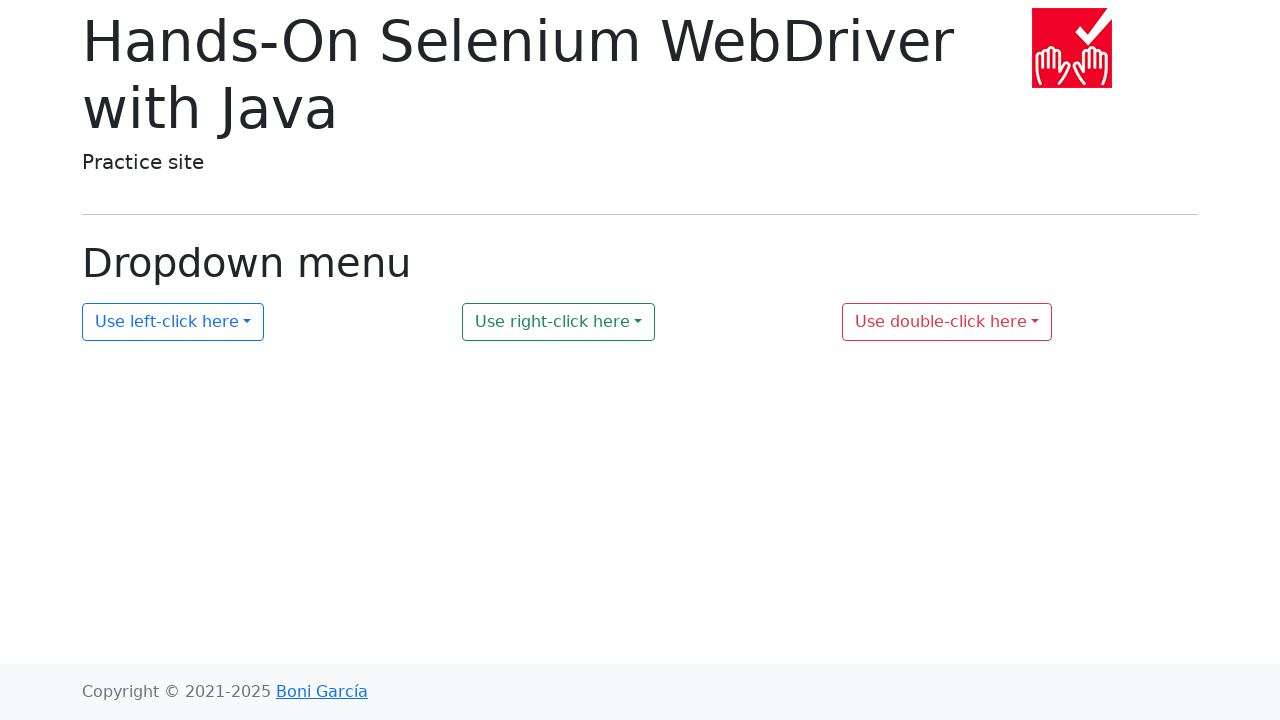